Tests click and hold functionality to select multiple consecutive items in a grid from item 1 to item 10

Starting URL: https://jqueryui.com/resources/demos/selectable/display-grid.html

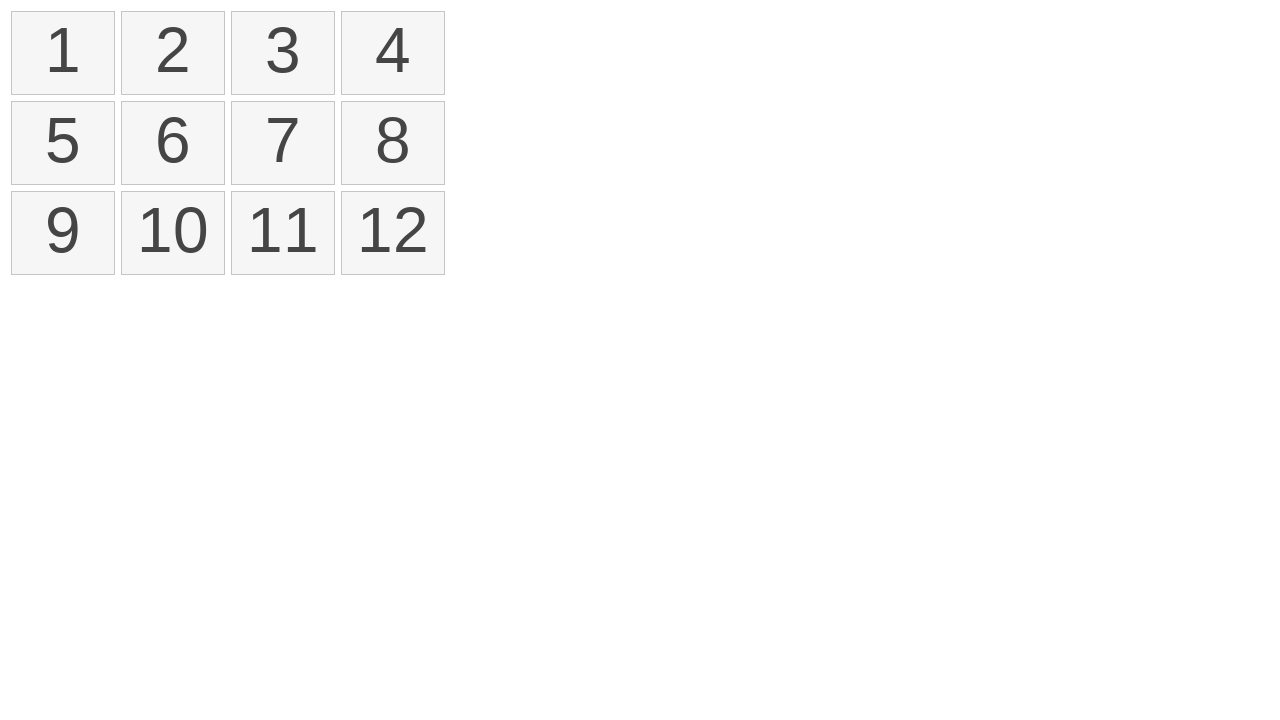

Retrieved all selectable items from the grid
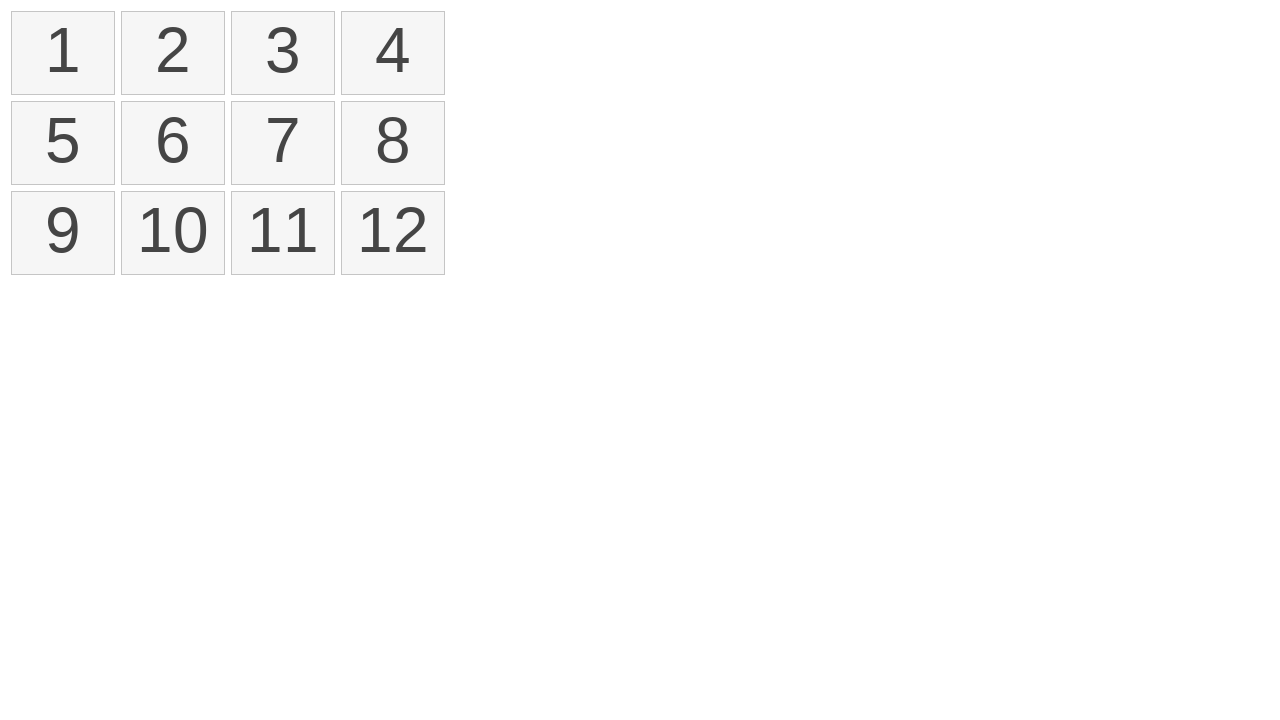

Moved mouse to first item in the grid at (21, 21)
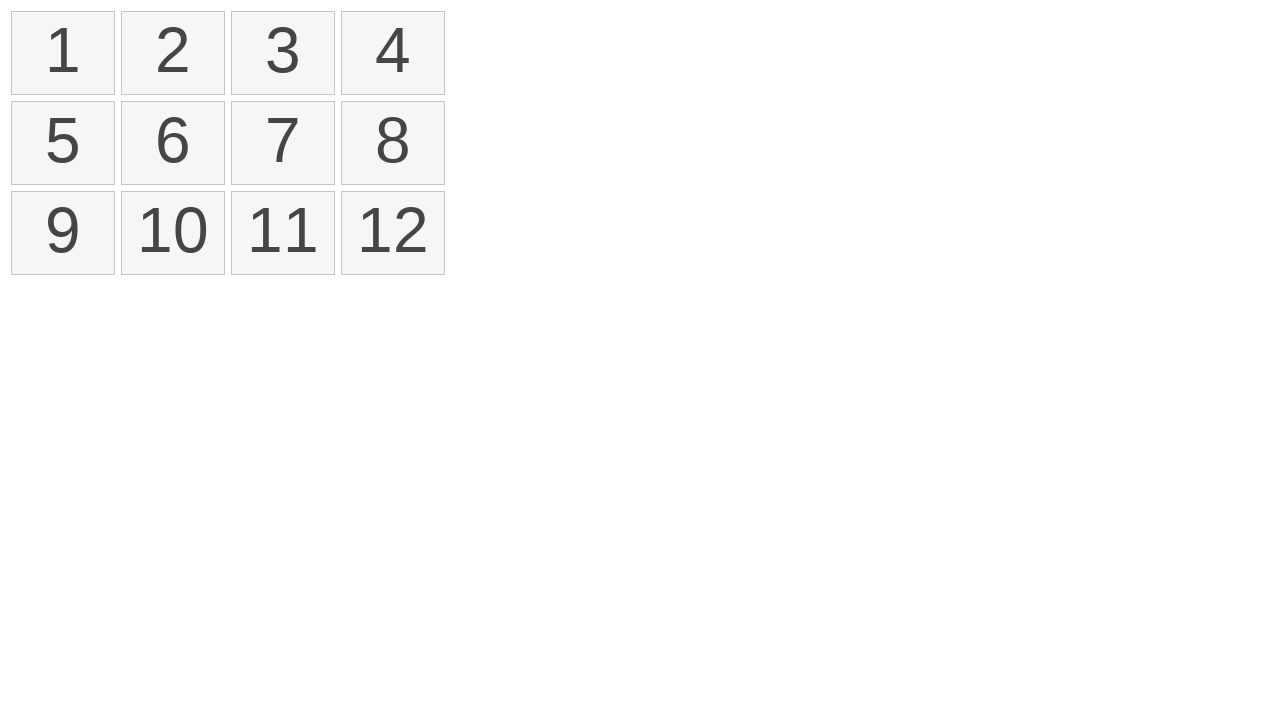

Pressed and held mouse button on first item at (21, 21)
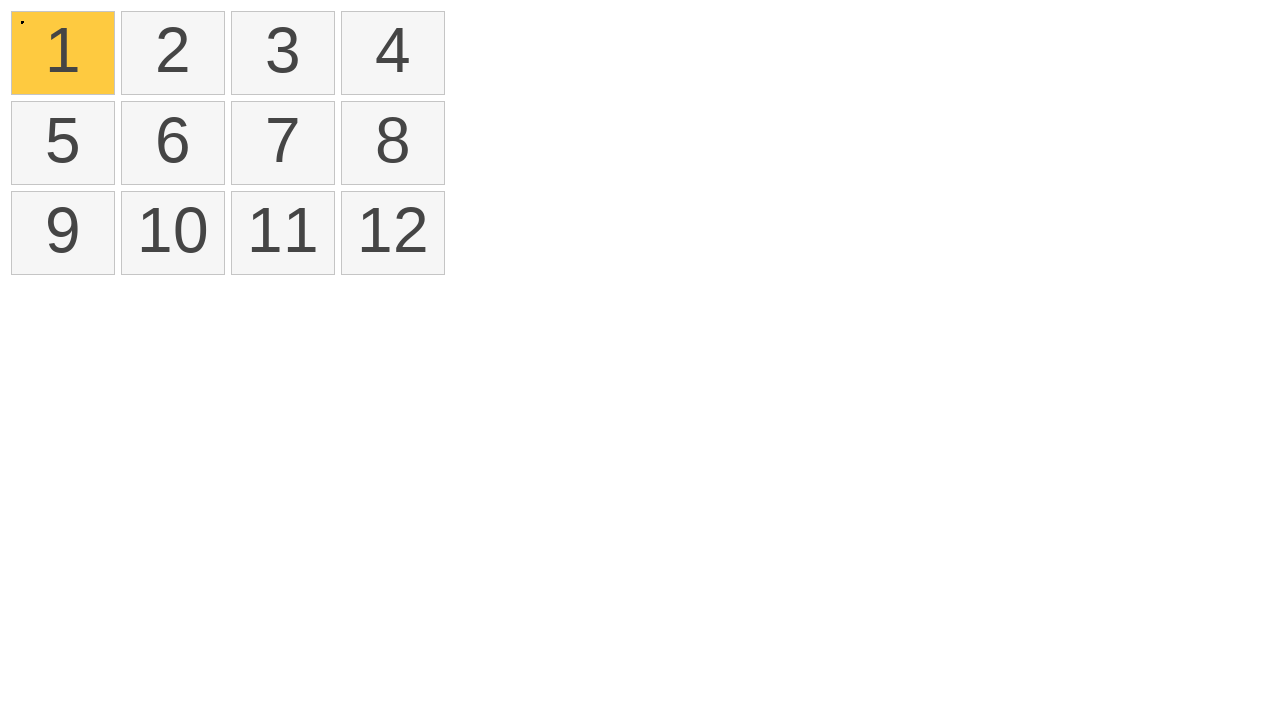

Dragged mouse to tenth item while holding button at (131, 201)
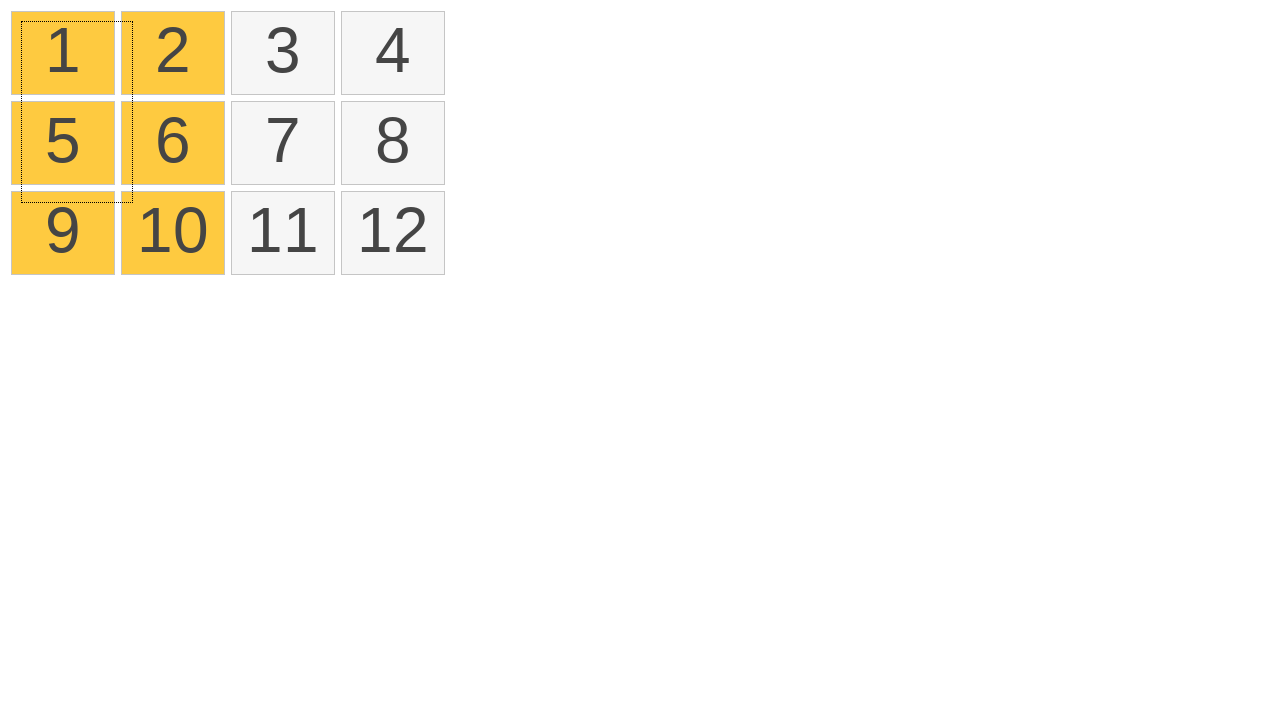

Released mouse button to complete selection from item 1 to item 10 at (131, 201)
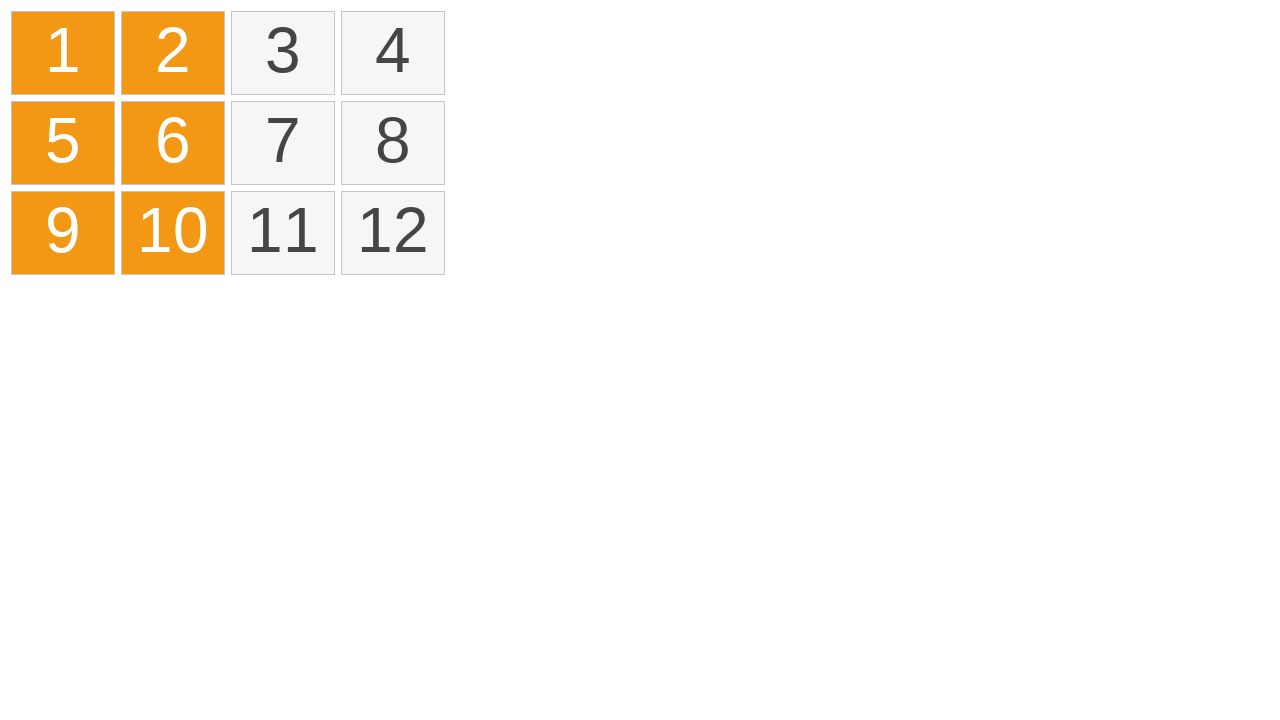

Verified that selected items are highlighted with ui-selected class
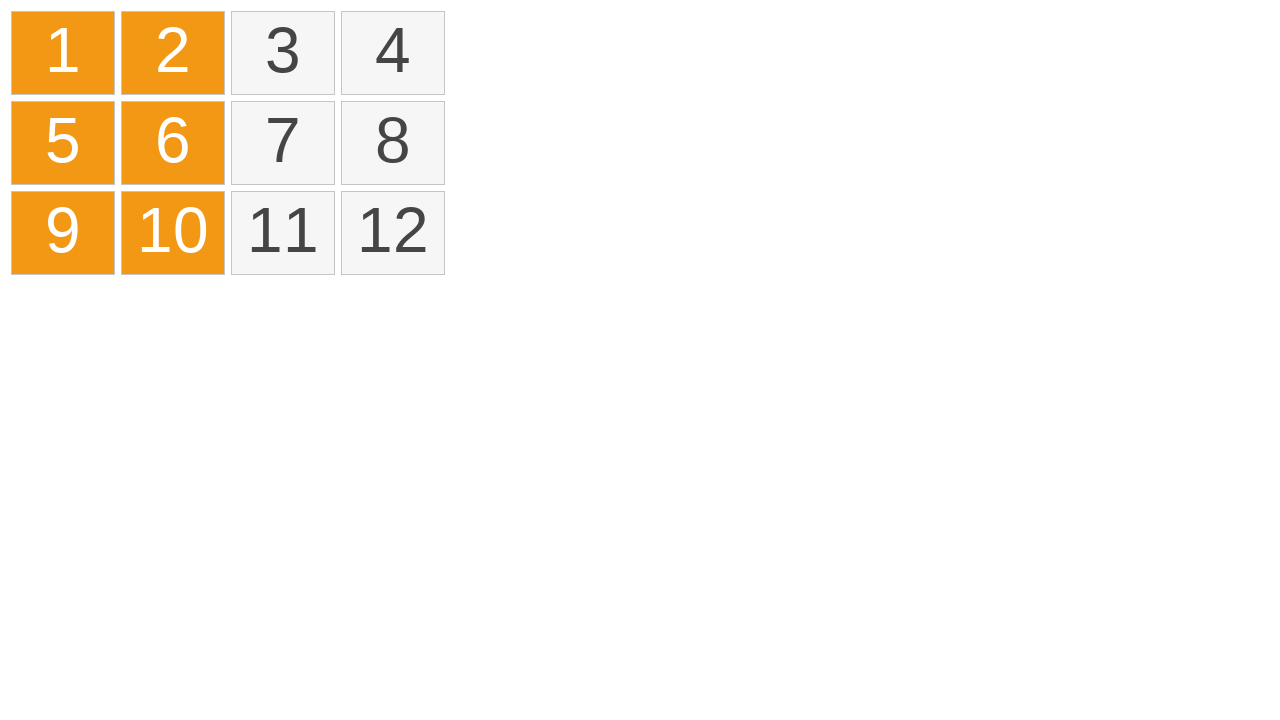

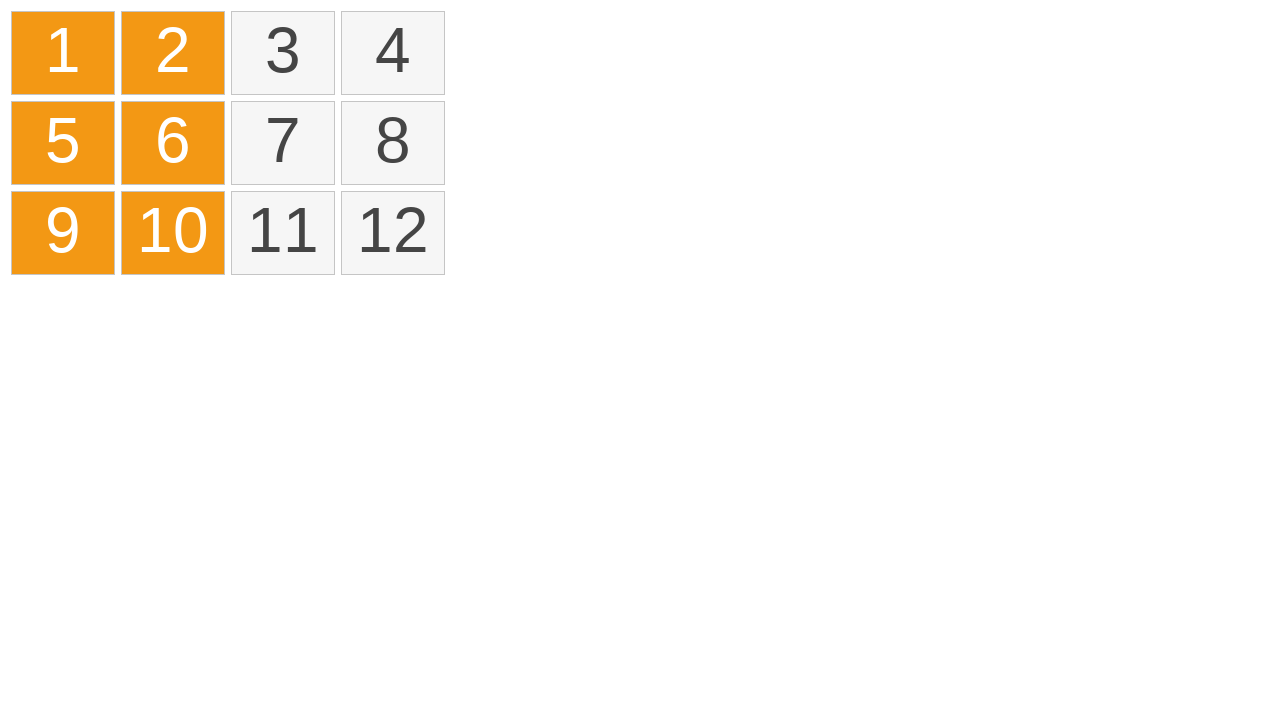